Tests handling of a JavaScript prompt dialog by clicking a button that triggers a prompt, entering a name, and verifying the personalized greeting message

Starting URL: https://testautomationpractice.blogspot.com/

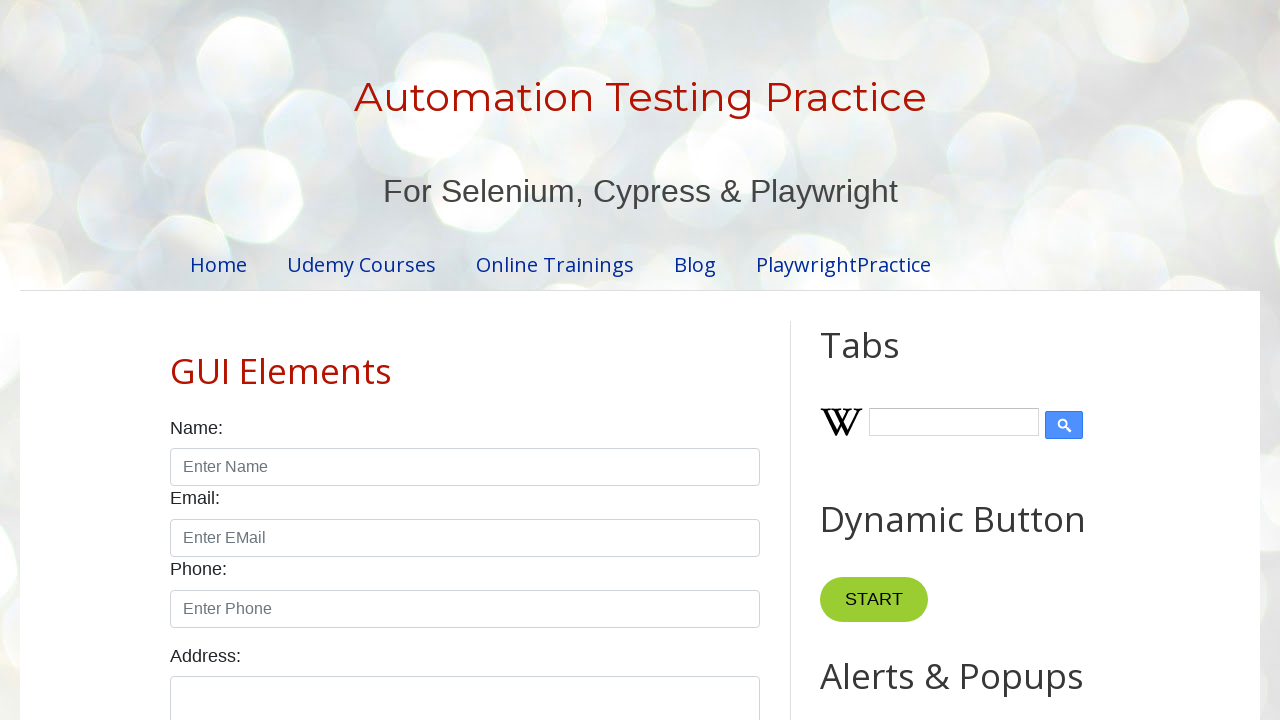

Set up dialog handler to handle prompt dialogs
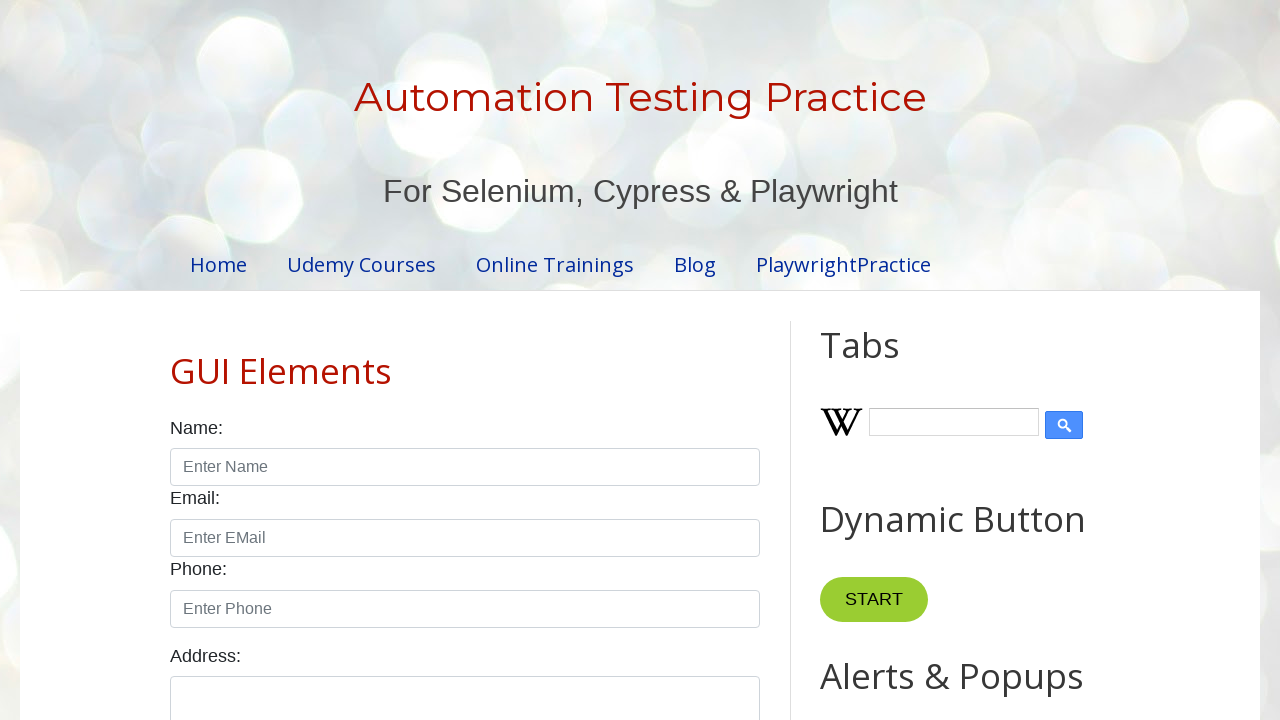

Clicked the prompt button to trigger the dialog at (890, 360) on [id="promptBtn"]
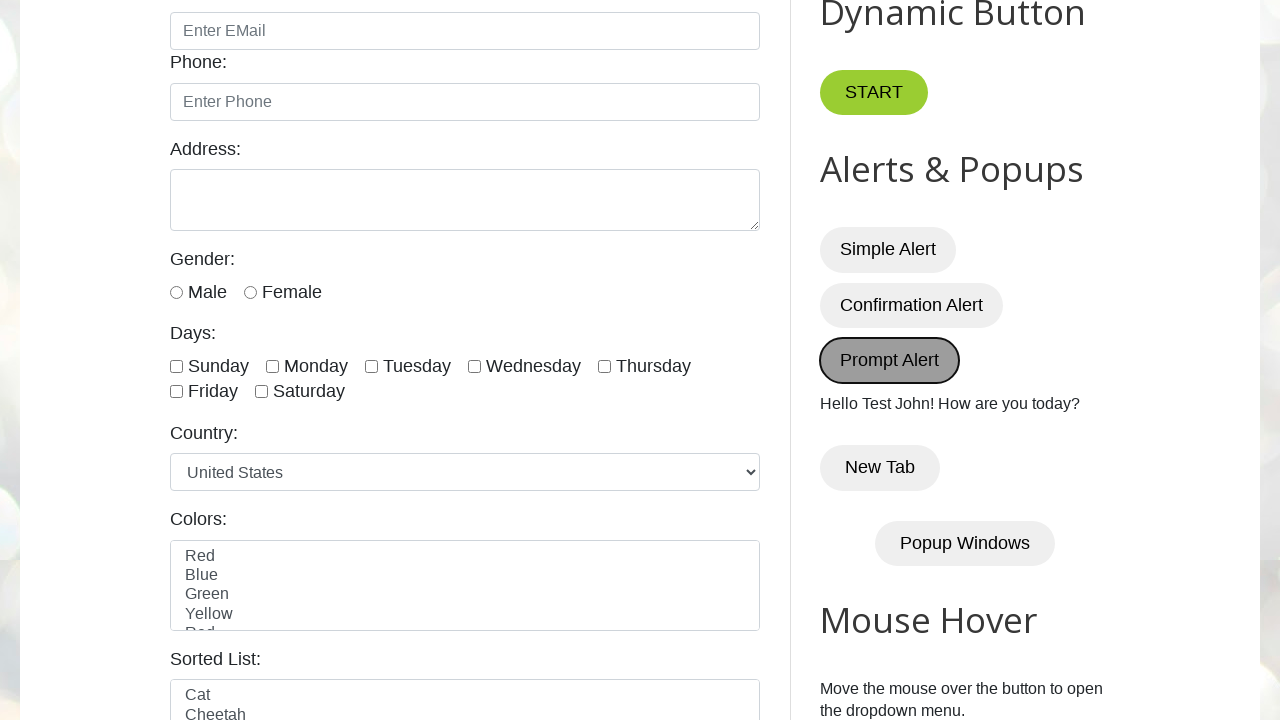

Waited for demo element to appear
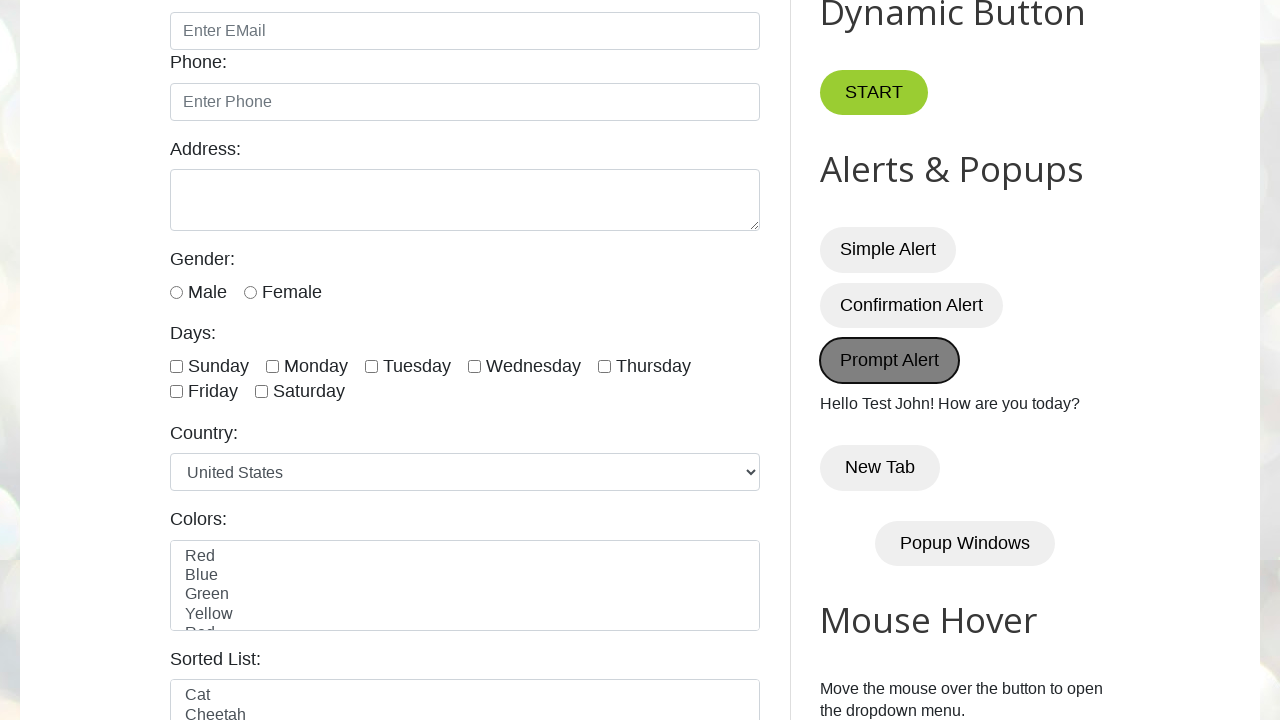

Verified personalized greeting message 'Hello Test John! How are you today?' is displayed
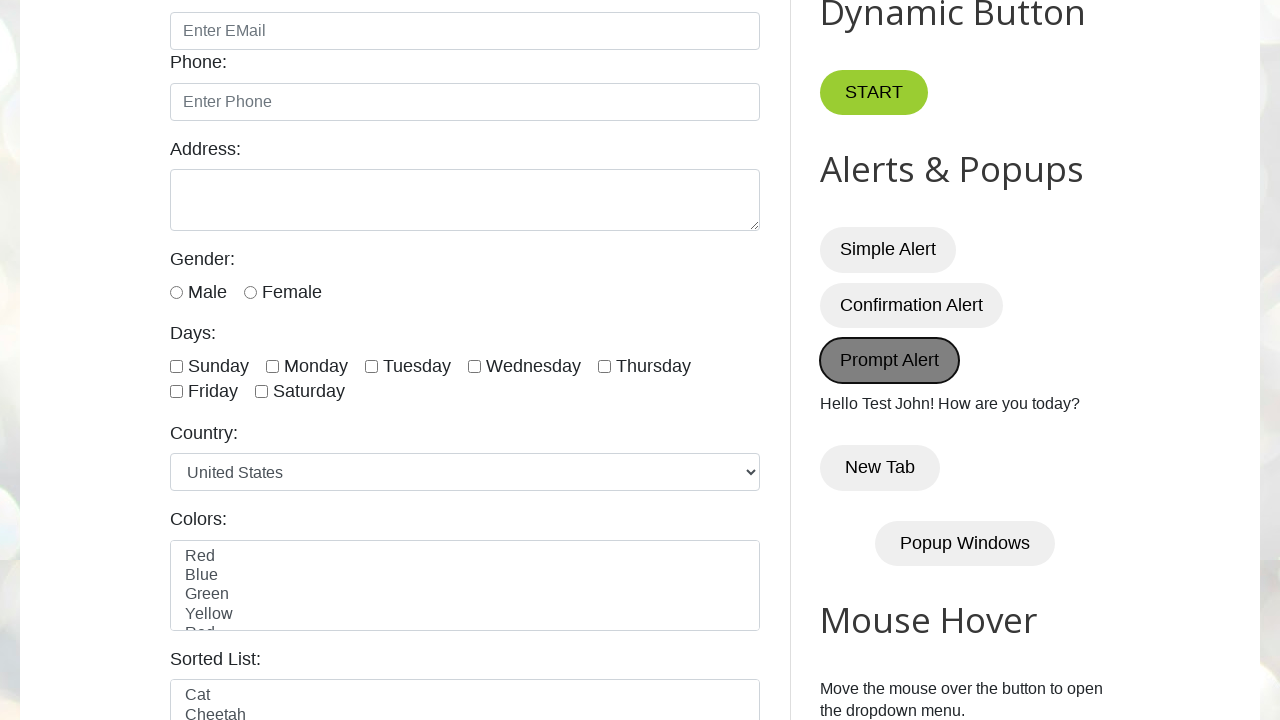

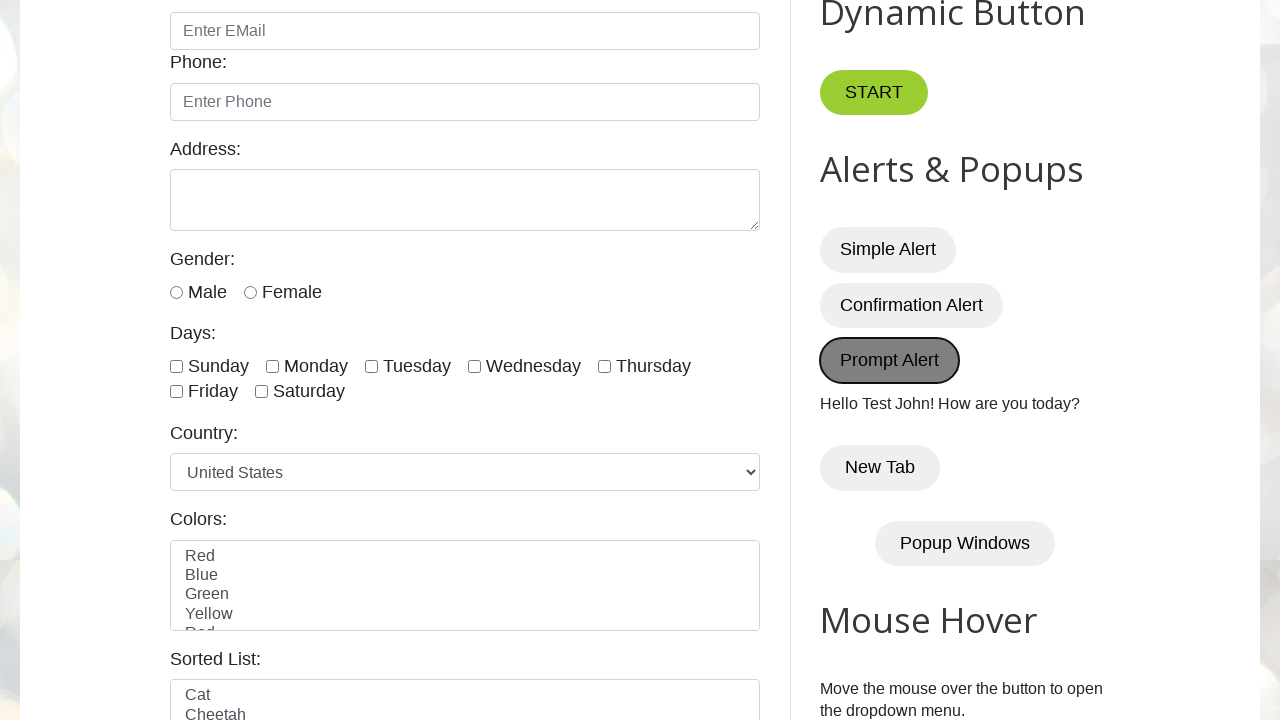